Tests JavaScript alert handling by clicking a button that triggers an alert, accepting the alert, reading a value from the page, calculating a mathematical result, filling it into an answer field, and submitting the form.

Starting URL: http://suninjuly.github.io/alert_accept.html

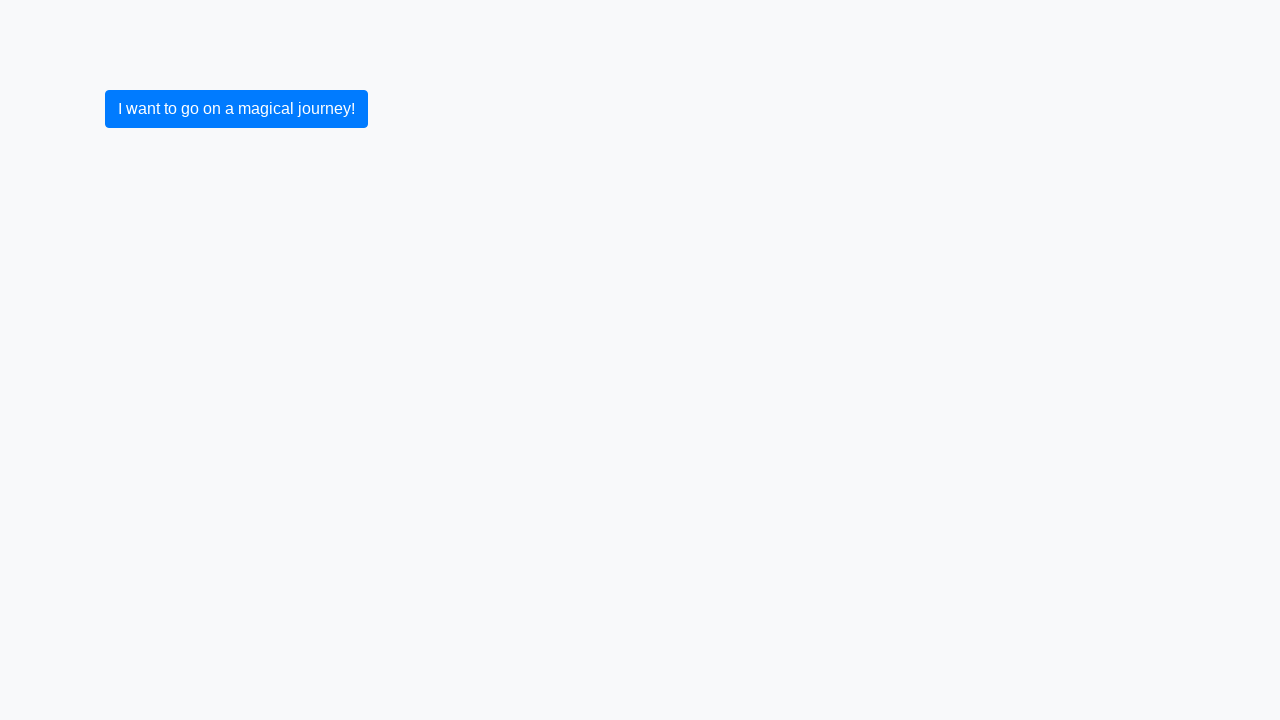

Set up dialog handler to auto-accept alerts
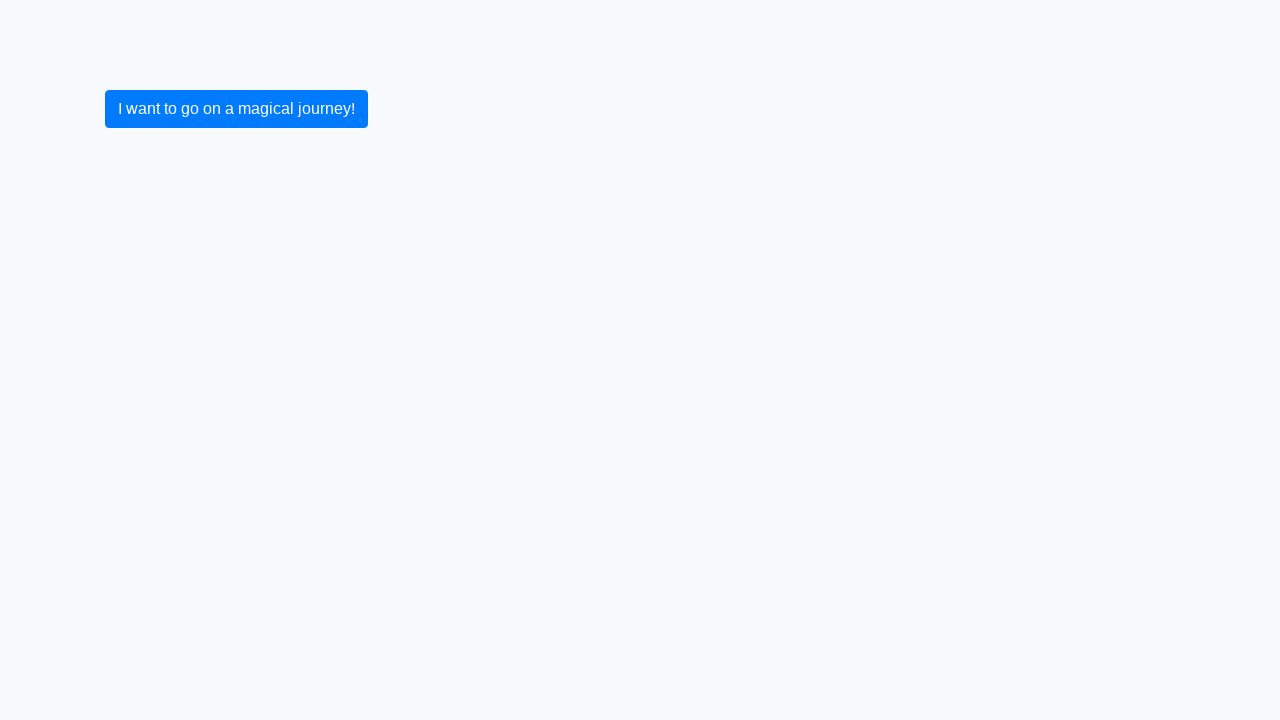

Clicked button to trigger alert at (236, 109) on button.btn
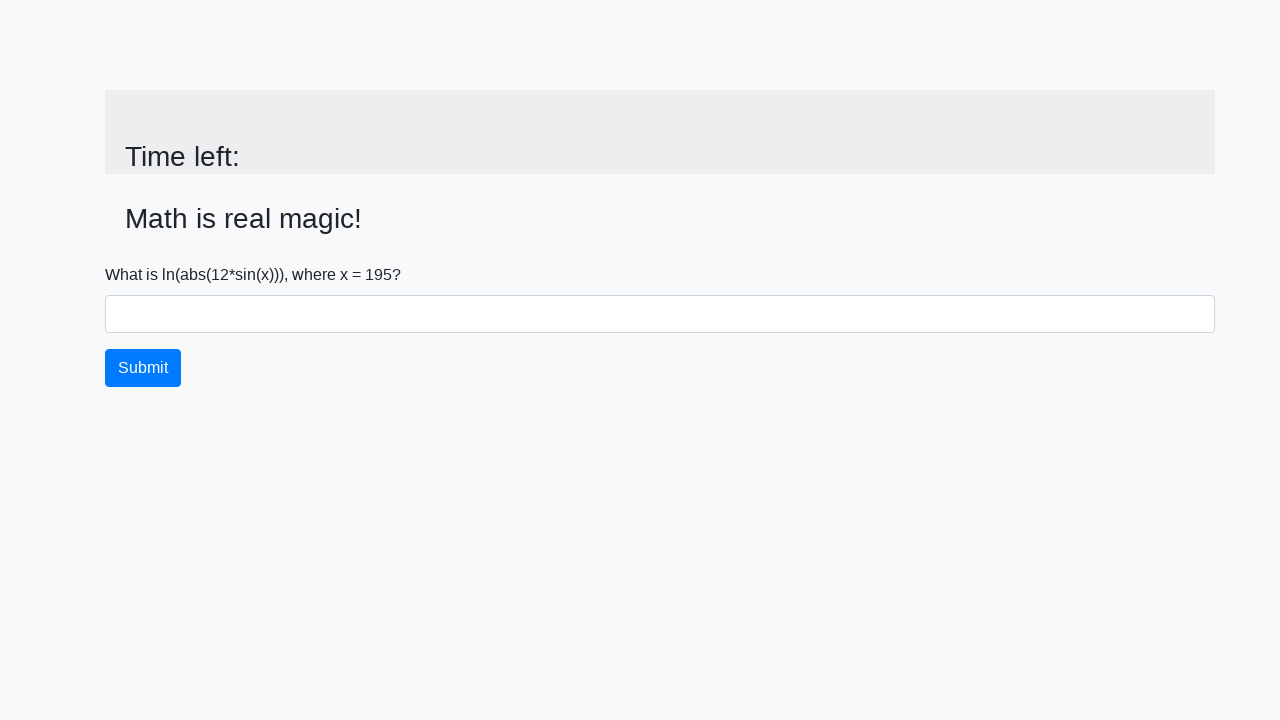

Waited for input_value element after alert accepted
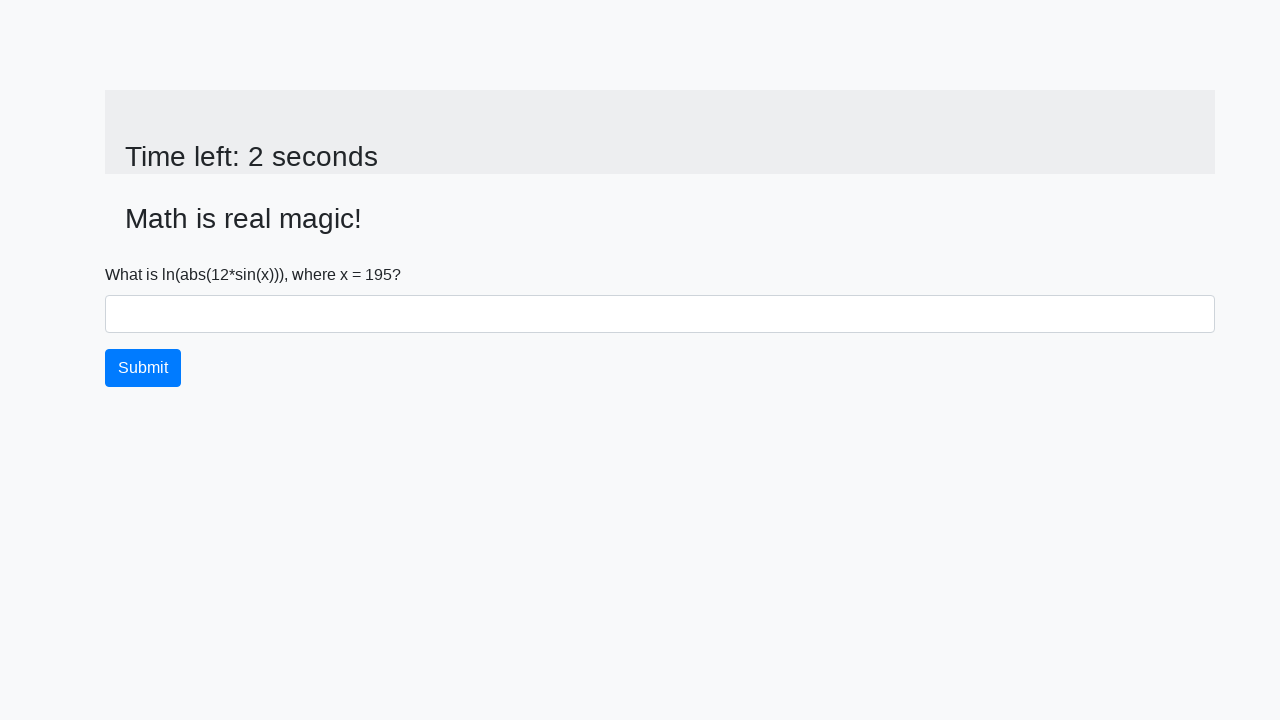

Retrieved x value from page: 195
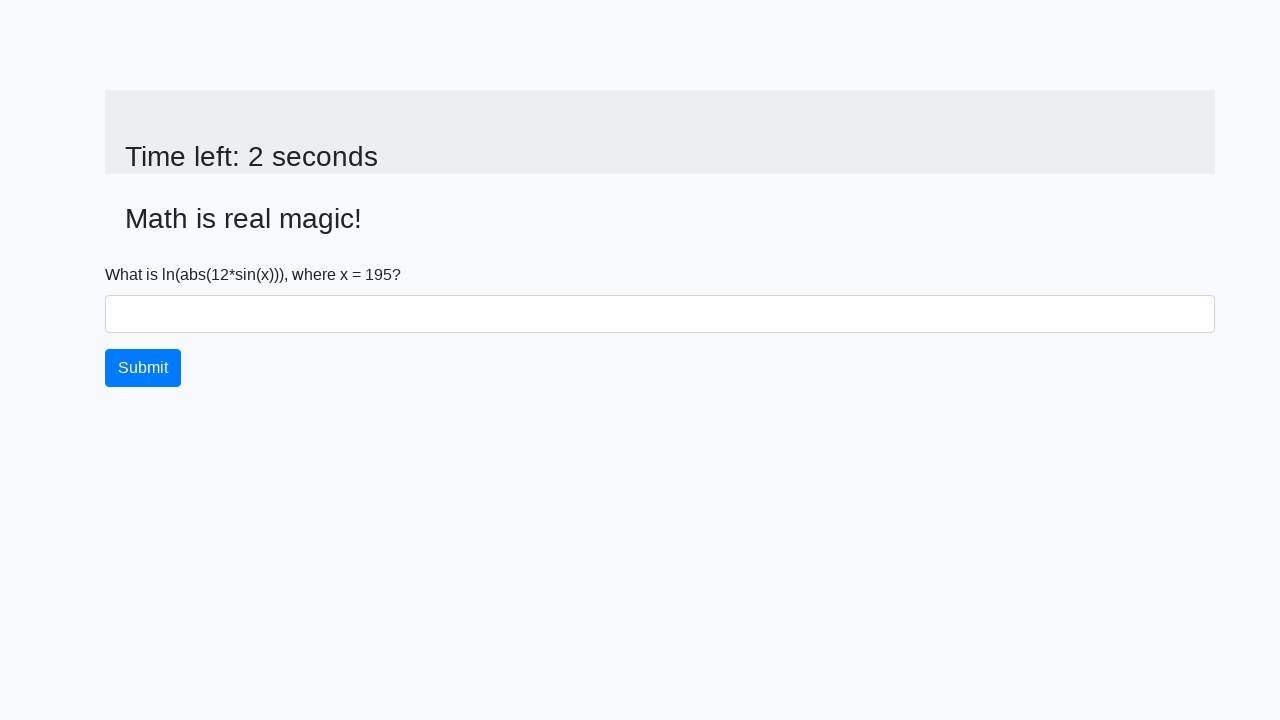

Calculated mathematical result: 0.9682970580470422
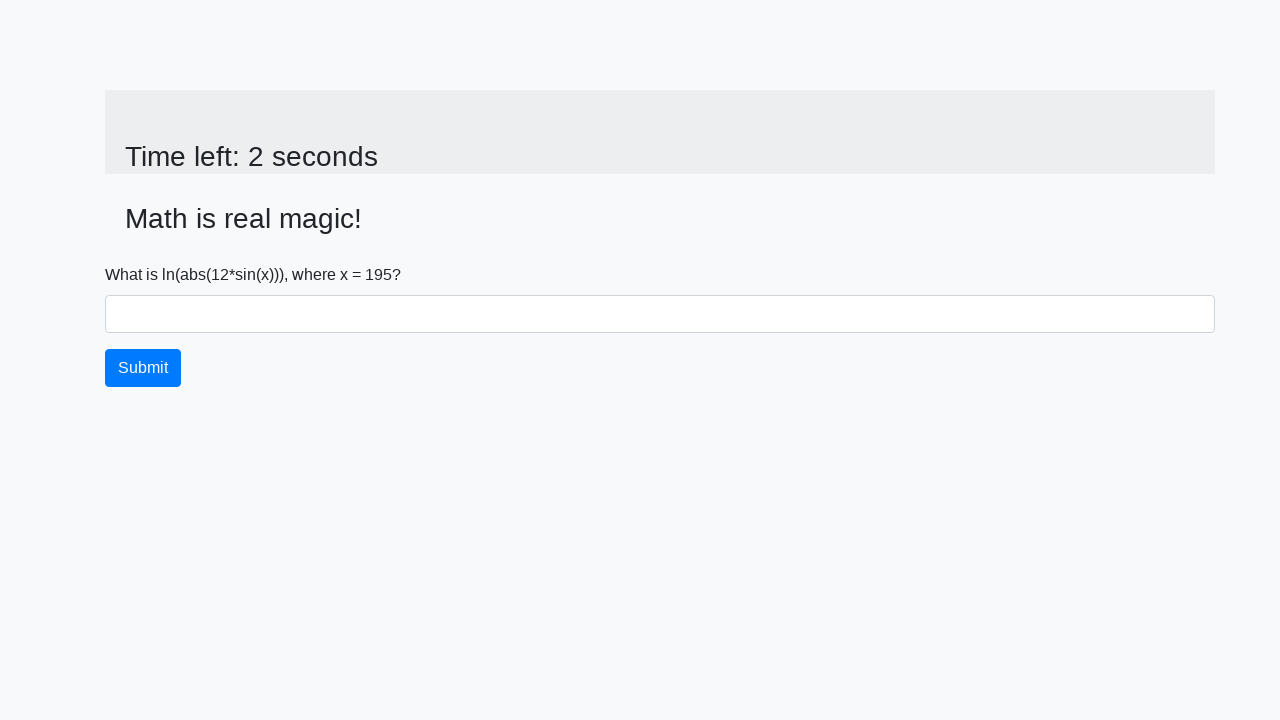

Filled answer field with calculated value: 0.9682970580470422 on #answer
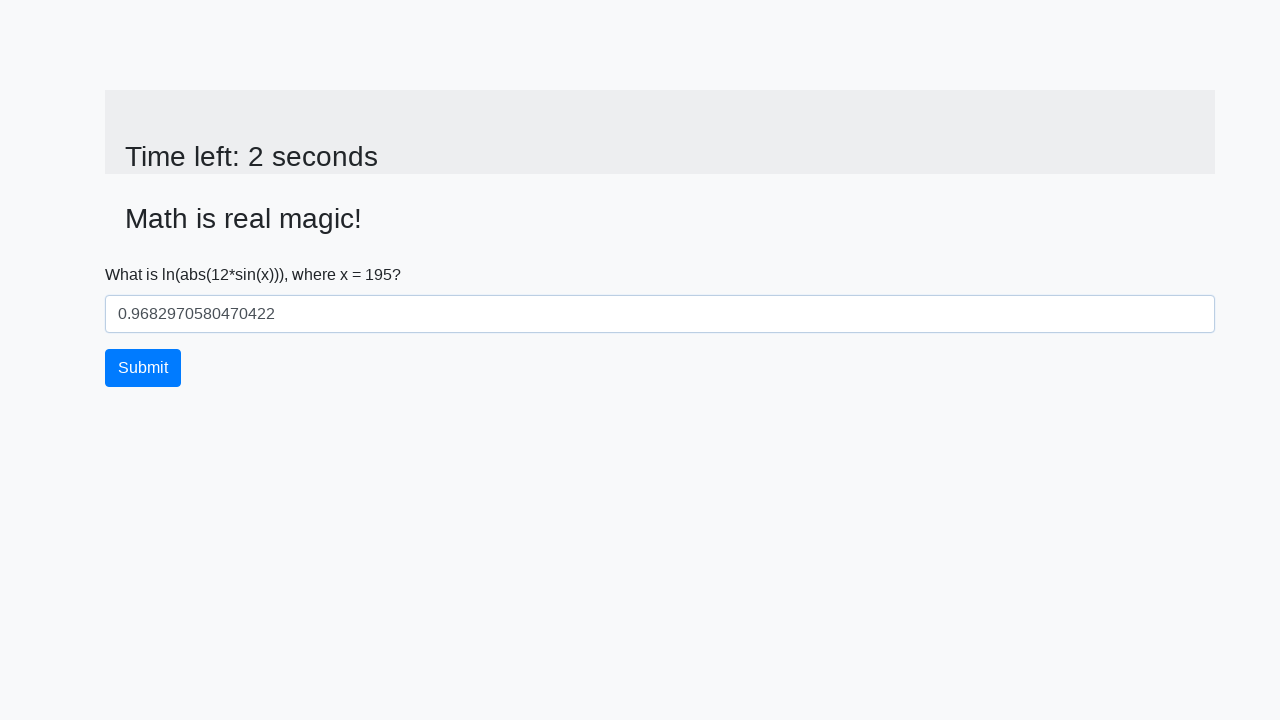

Clicked submit button to submit the form at (143, 368) on button.btn
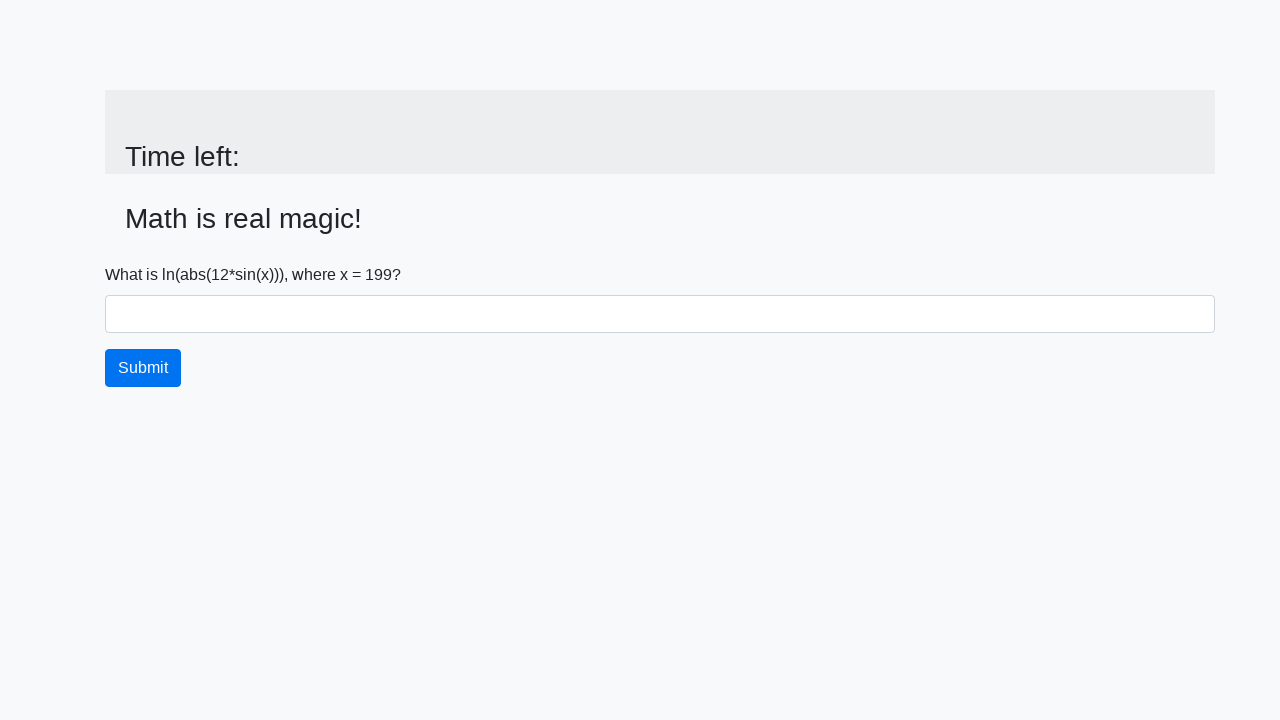

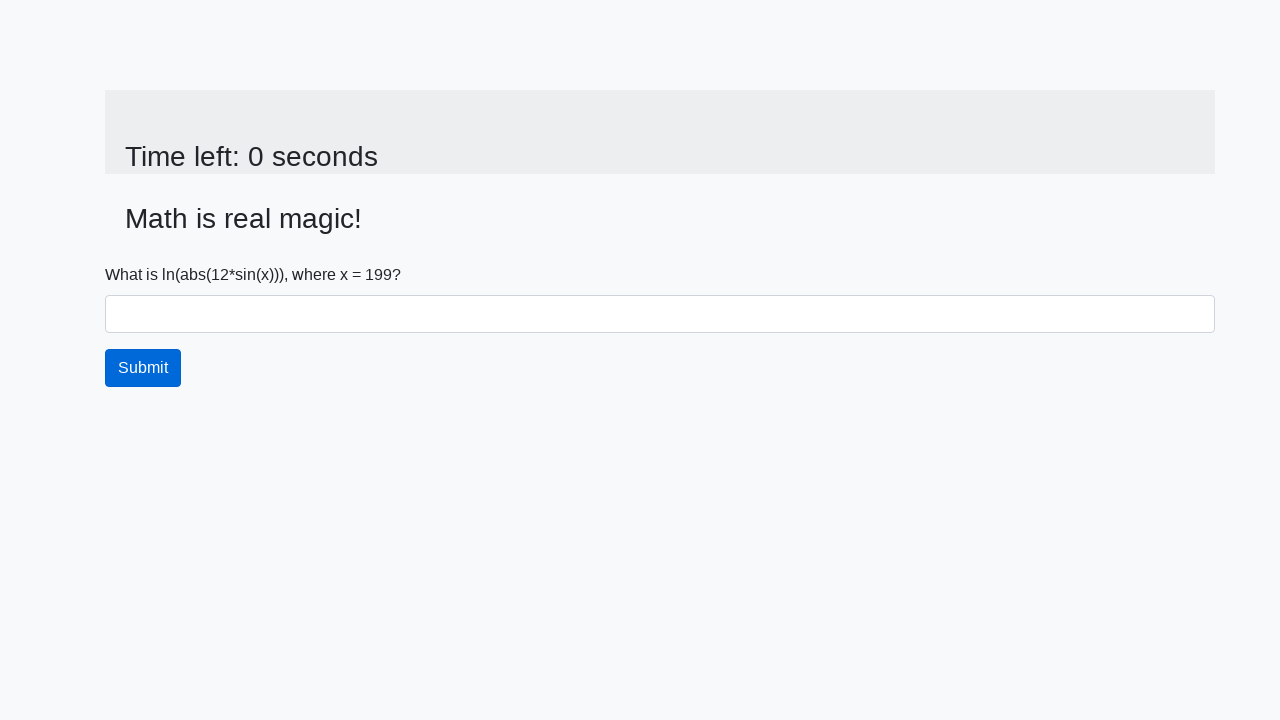